Tests drag and drop functionality by dragging an element to a drop target within an iframe and verifying the drop was successful

Starting URL: http://jqueryui.com/droppable/

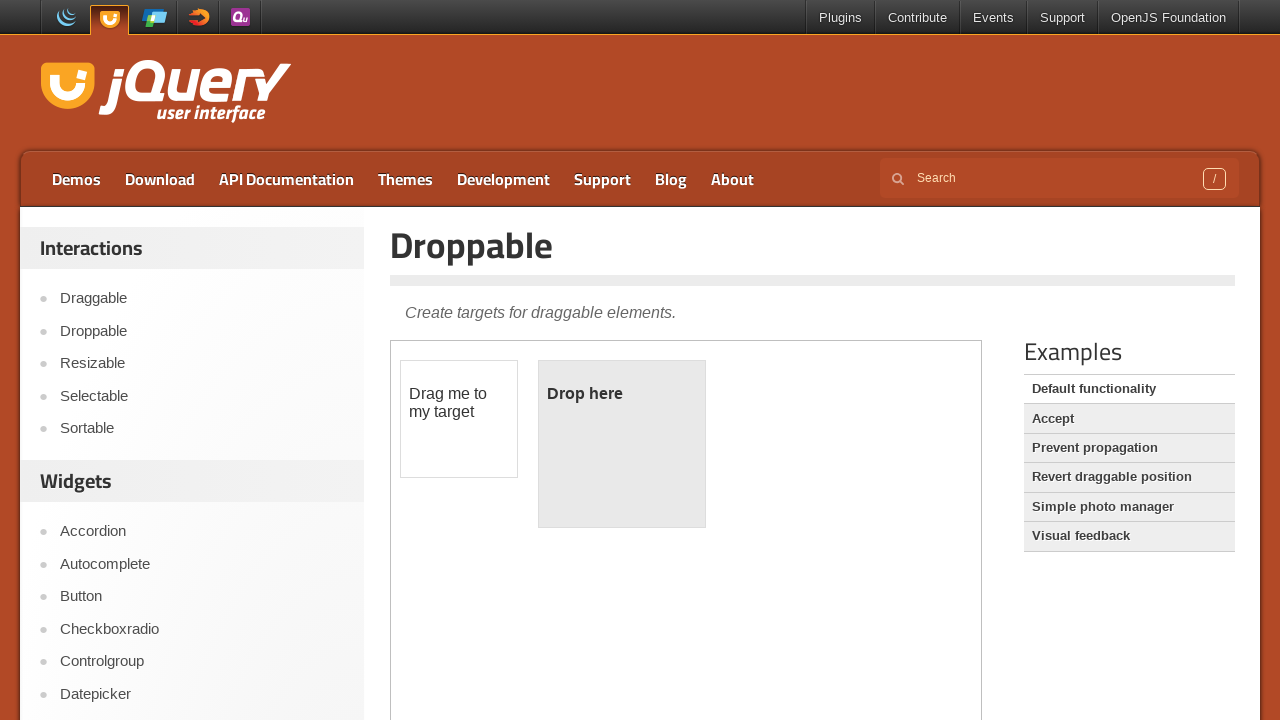

Waited for demo-frame iframe to load
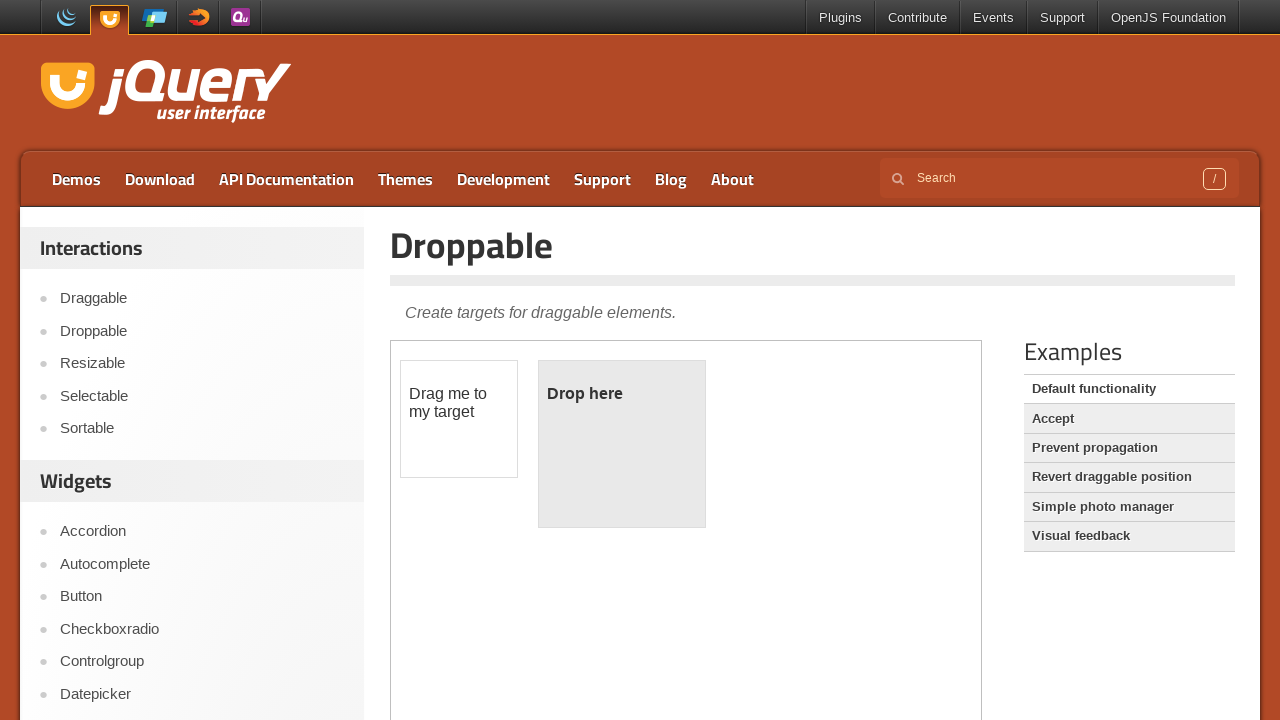

Located and switched to demo-frame iframe
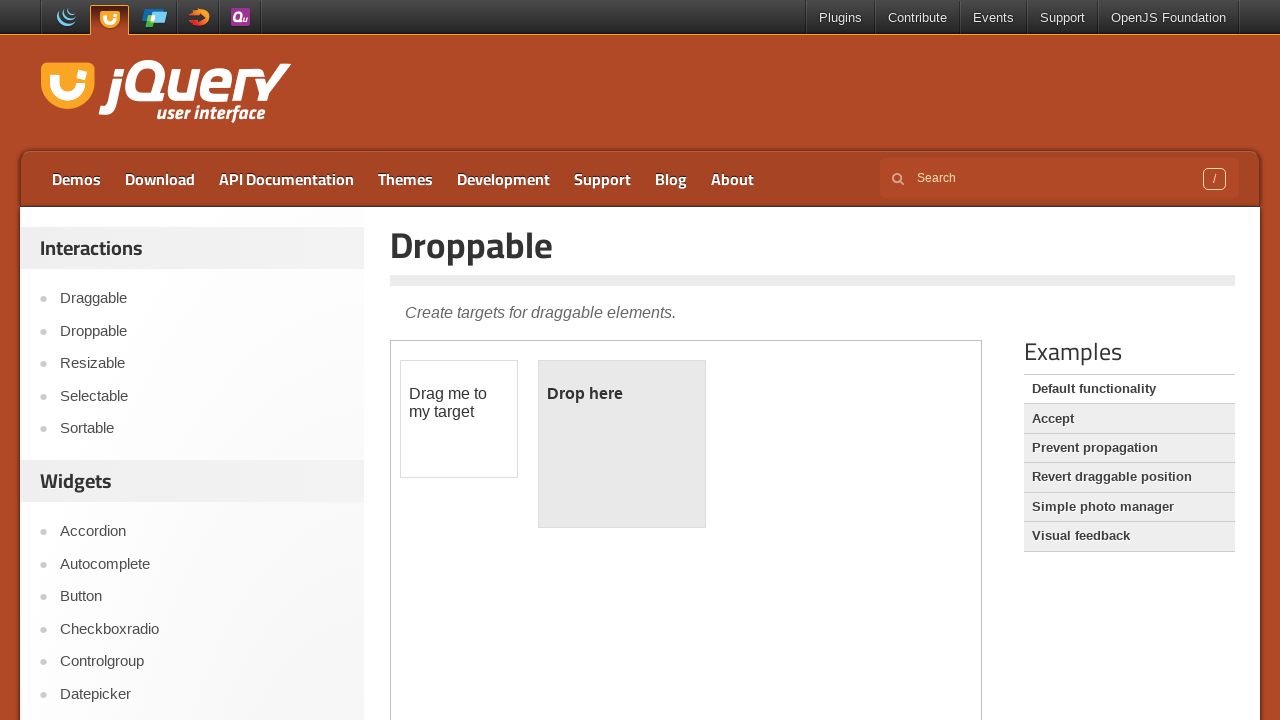

Located draggable element with id 'draggable'
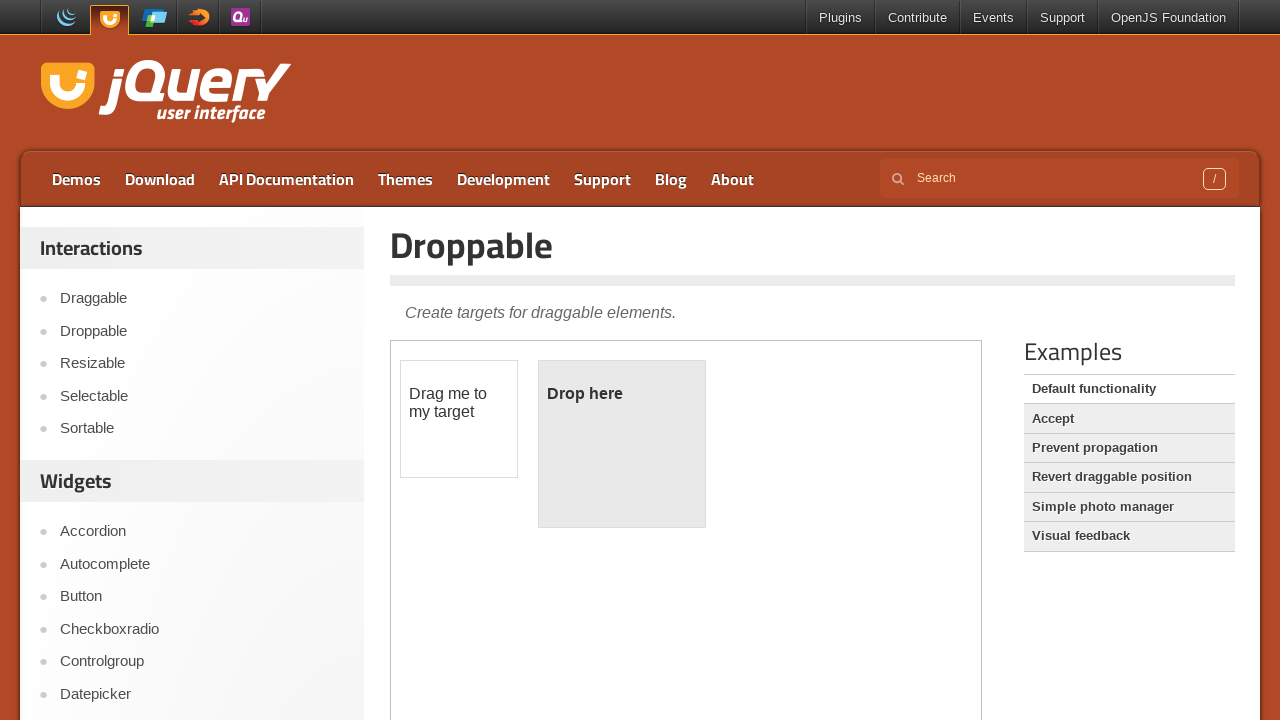

Located droppable element with id 'droppable'
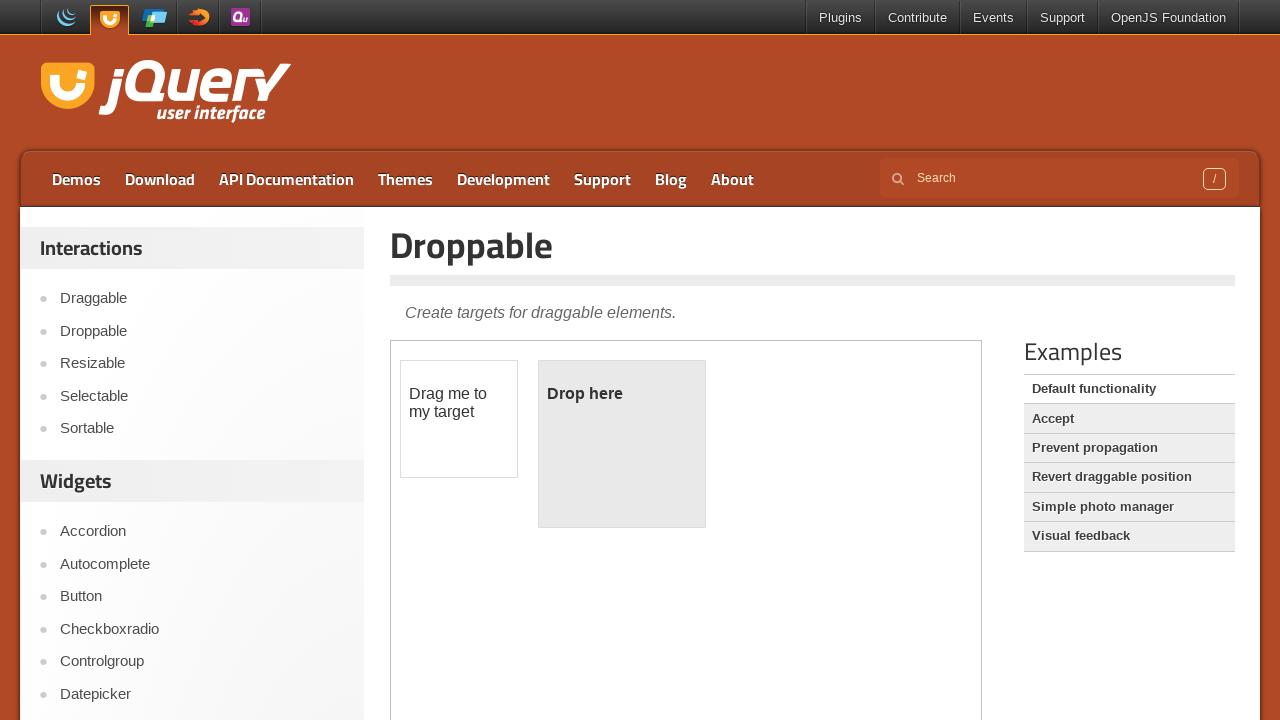

Dragged draggable element to droppable target at (622, 444)
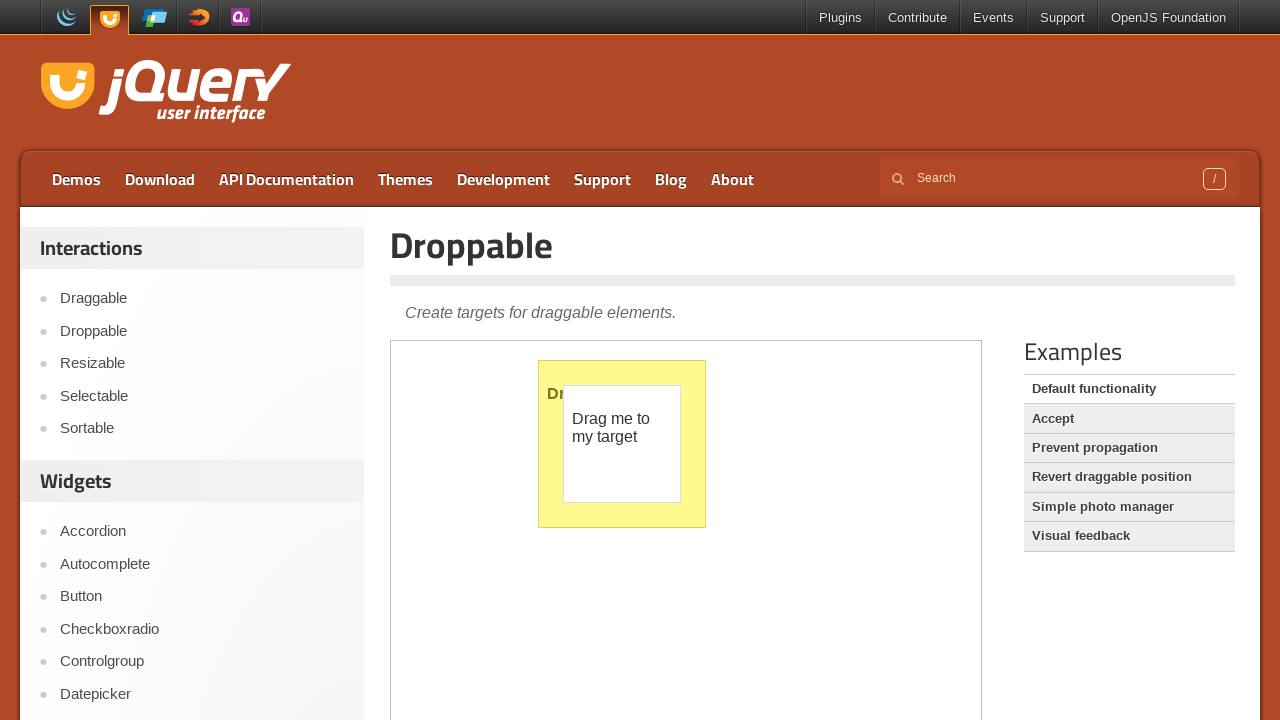

Waited 1000ms for drag and drop operation to complete
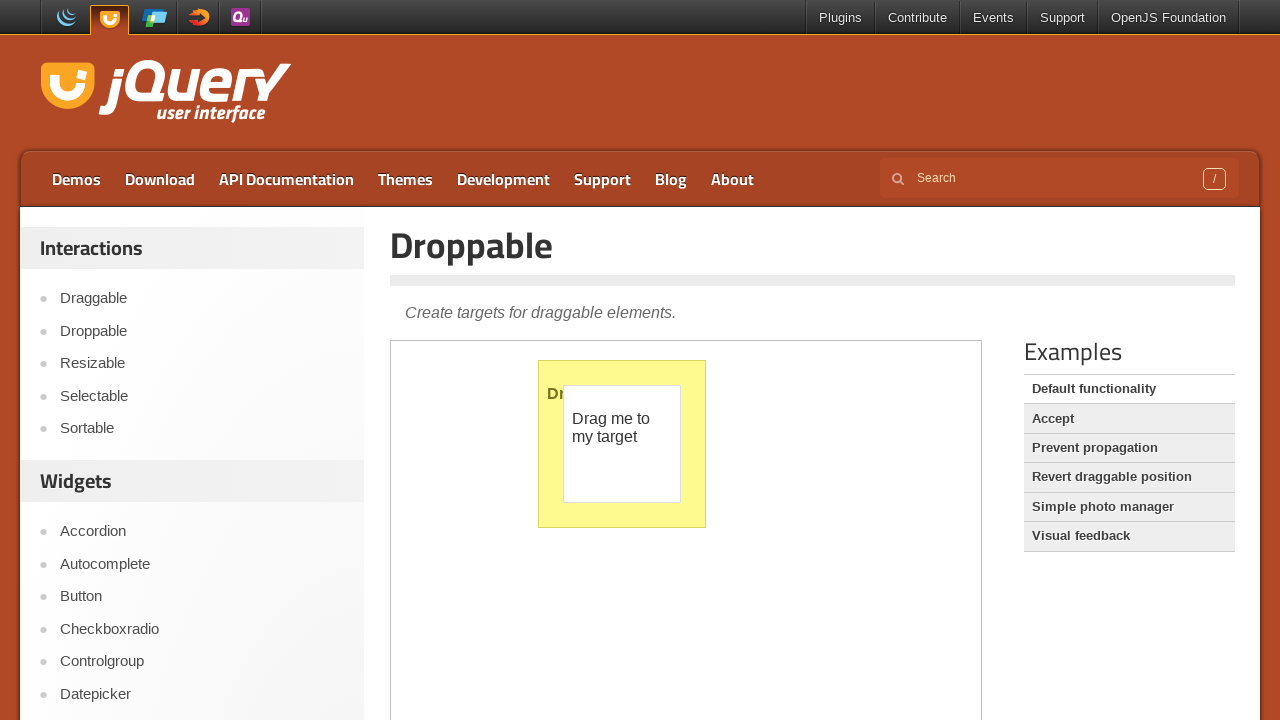

Verified that 'Dropped' text is present in droppable element, confirming successful drop
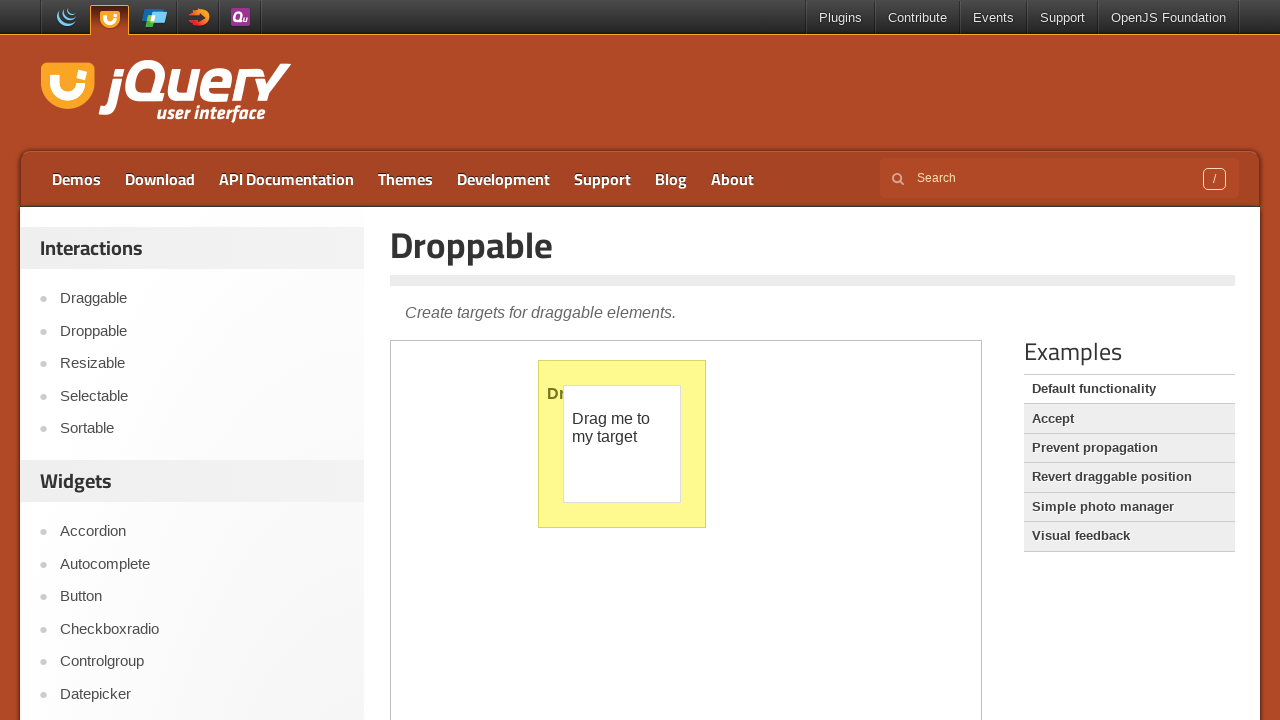

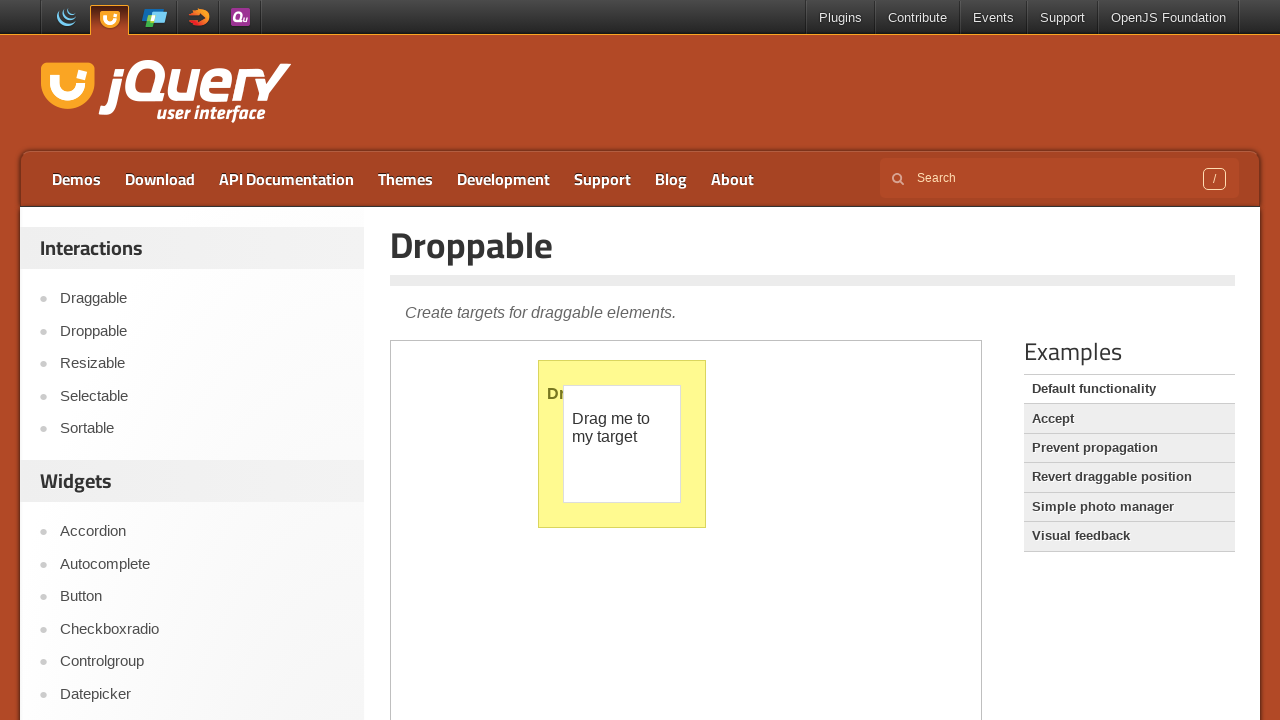